Tests window handling functionality by clicking a link to open a new window, switching between windows, and verifying content in both windows

Starting URL: http://the-internet.herokuapp.com/windows

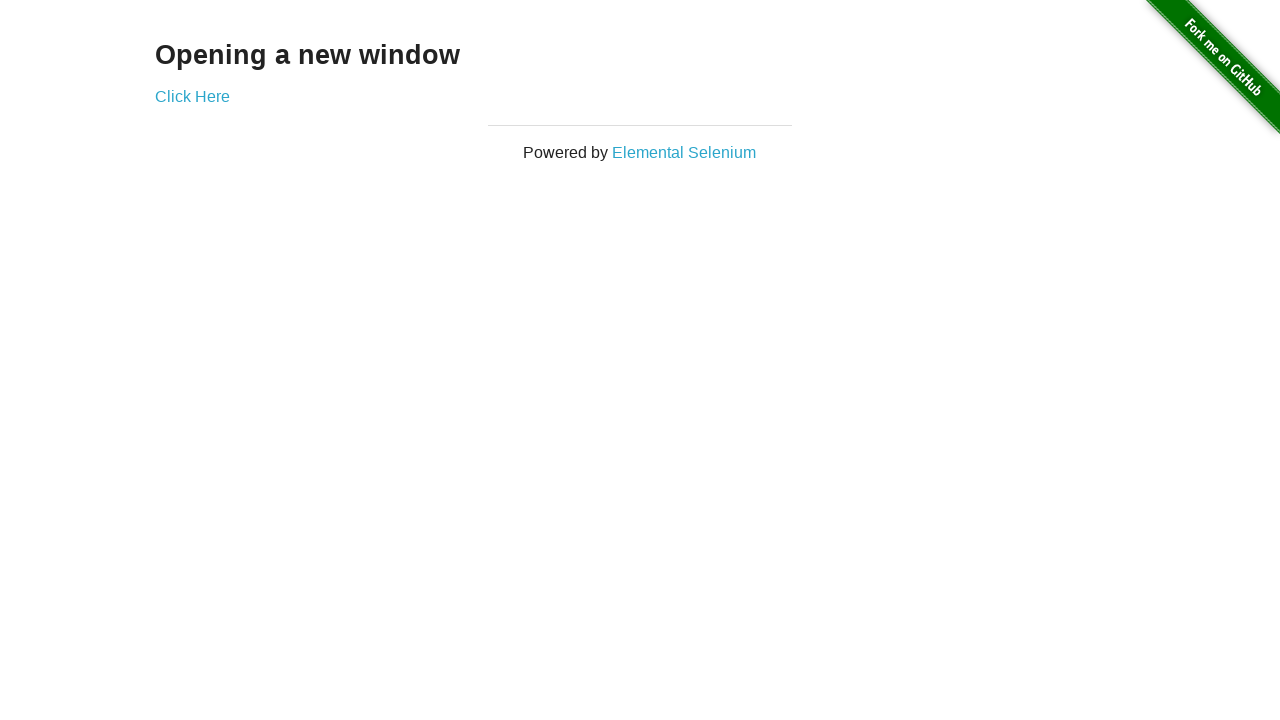

Clicked link to open a new window at (192, 96) on xpath=//a[contains(text(),'Click Here')]
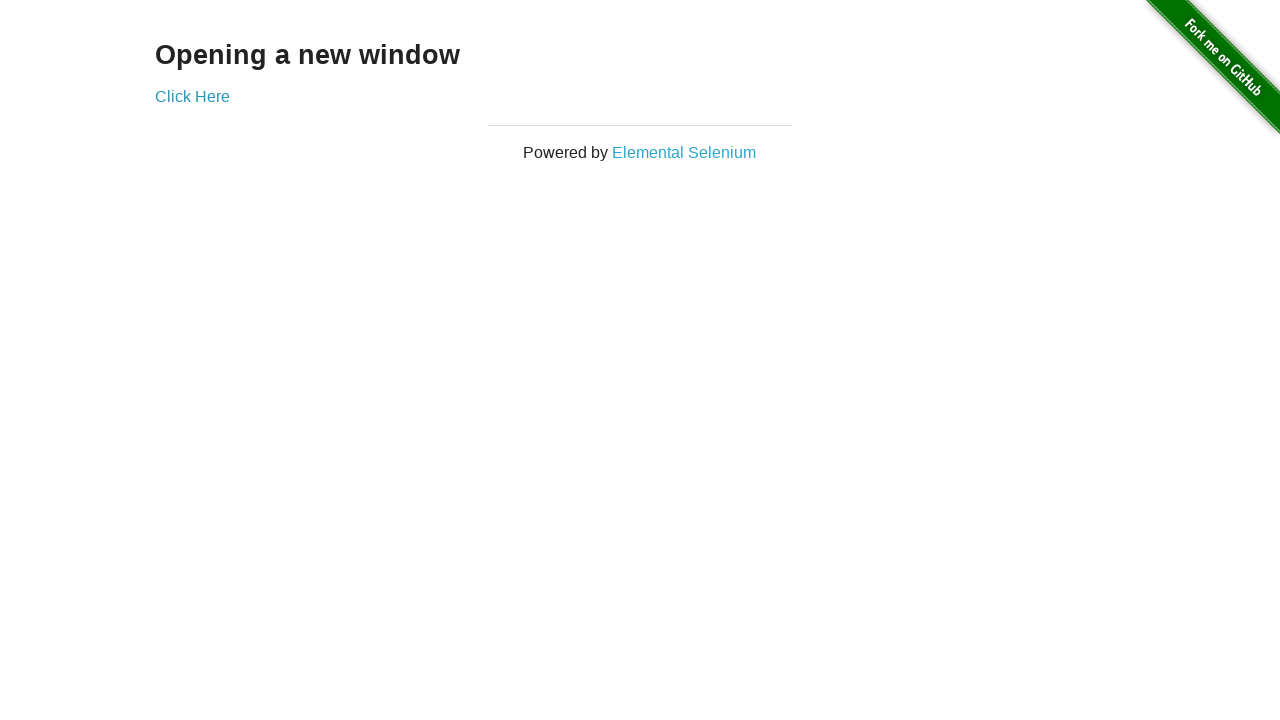

New window/page object obtained
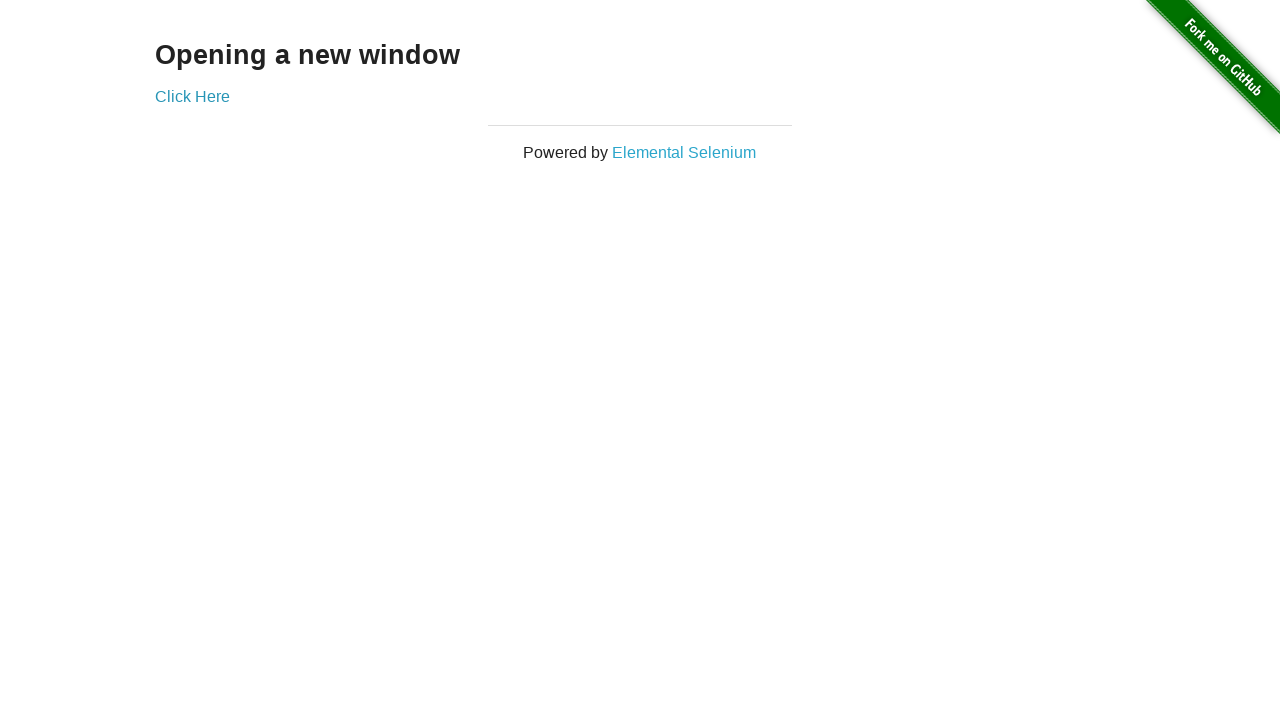

New window page loaded completely
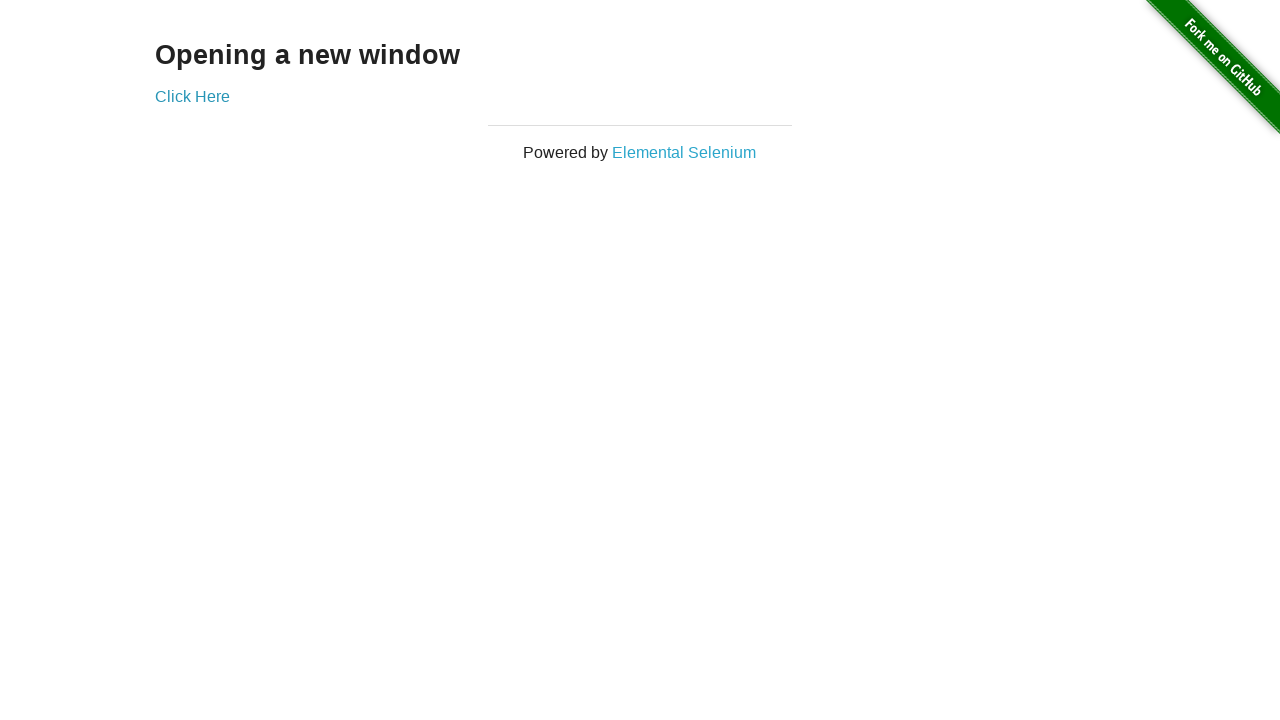

Verified 'New Window' header text in new window
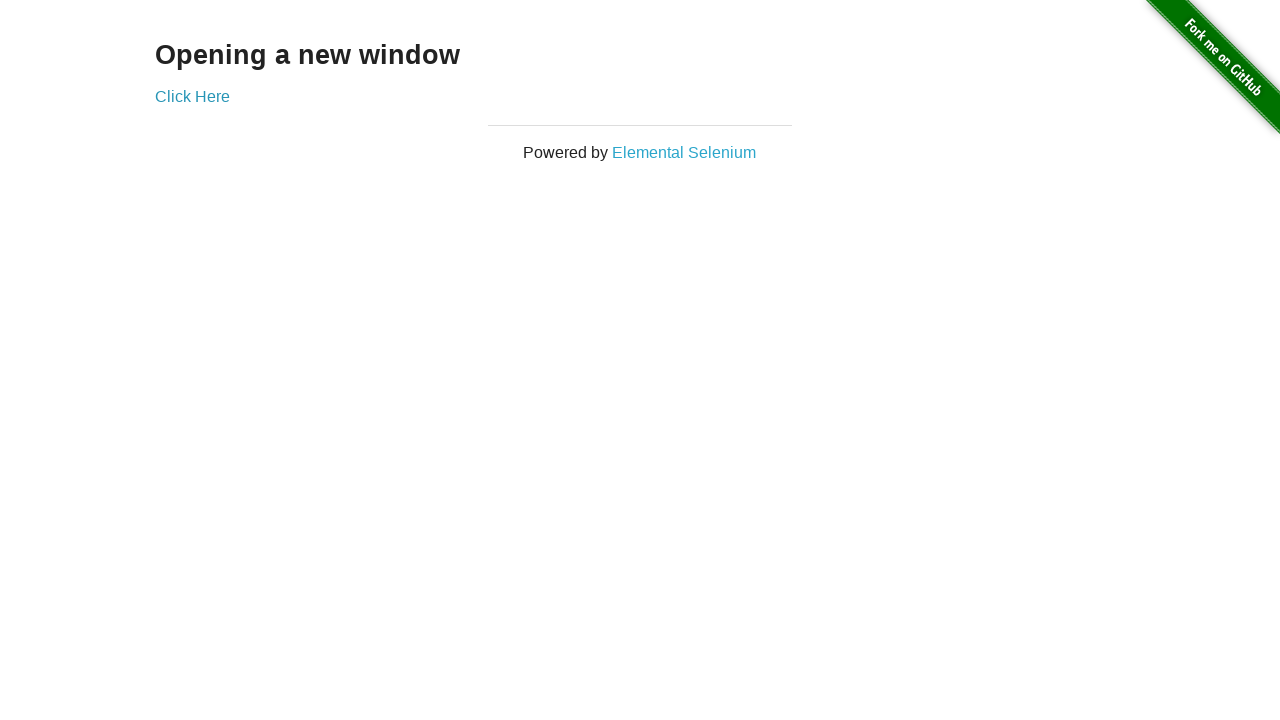

Verified 'Opening a new window' header text in original window
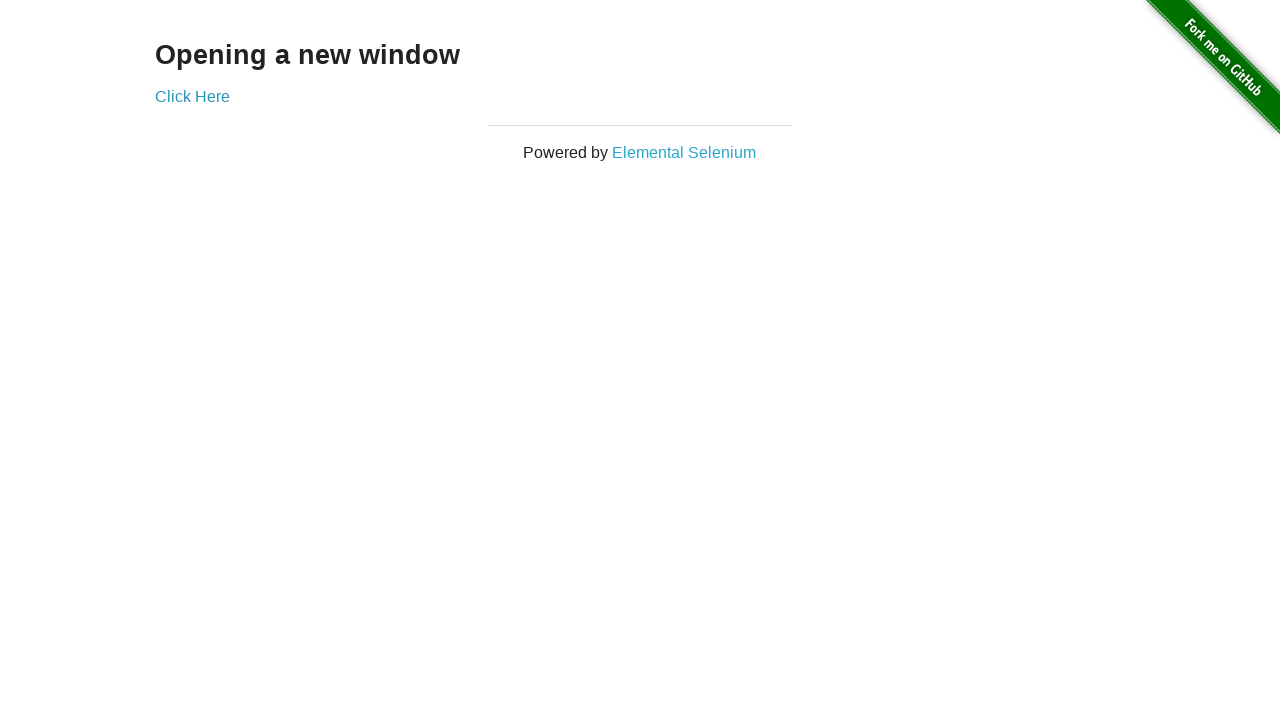

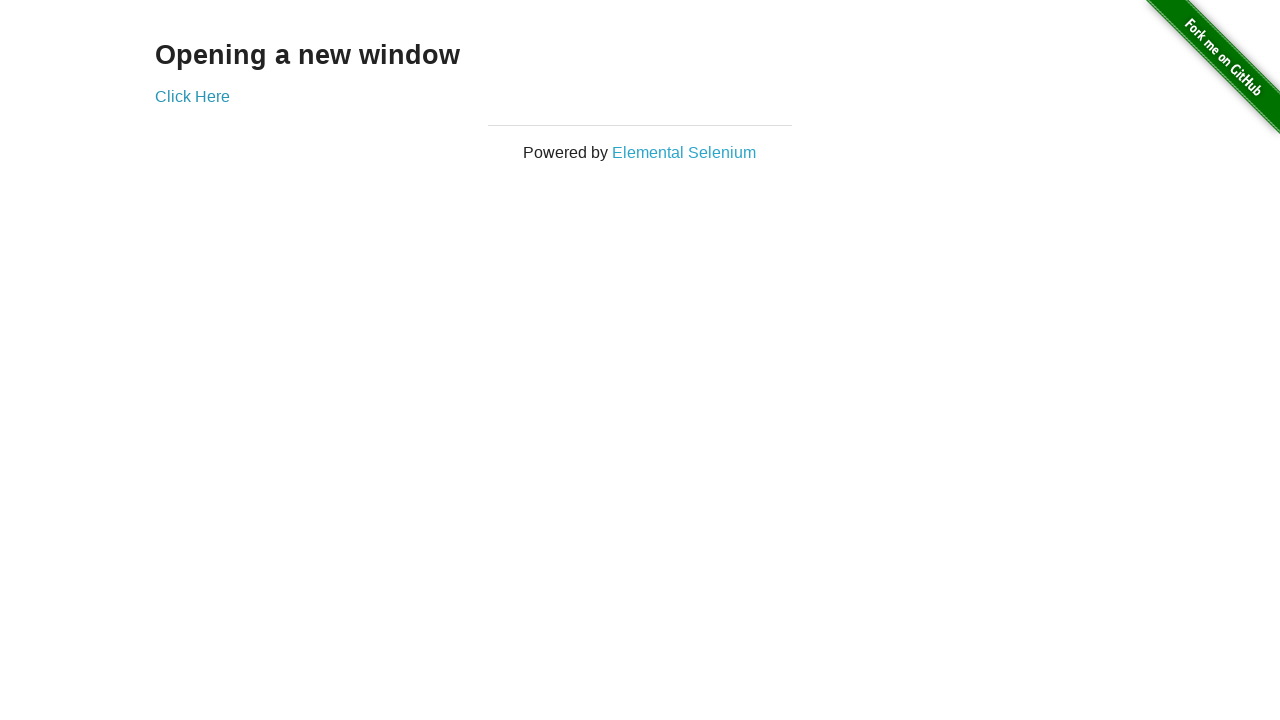